Tests a math problem form by reading two numbers, calculating their sum, and selecting the result from a dropdown menu

Starting URL: http://suninjuly.github.io/selects2.html

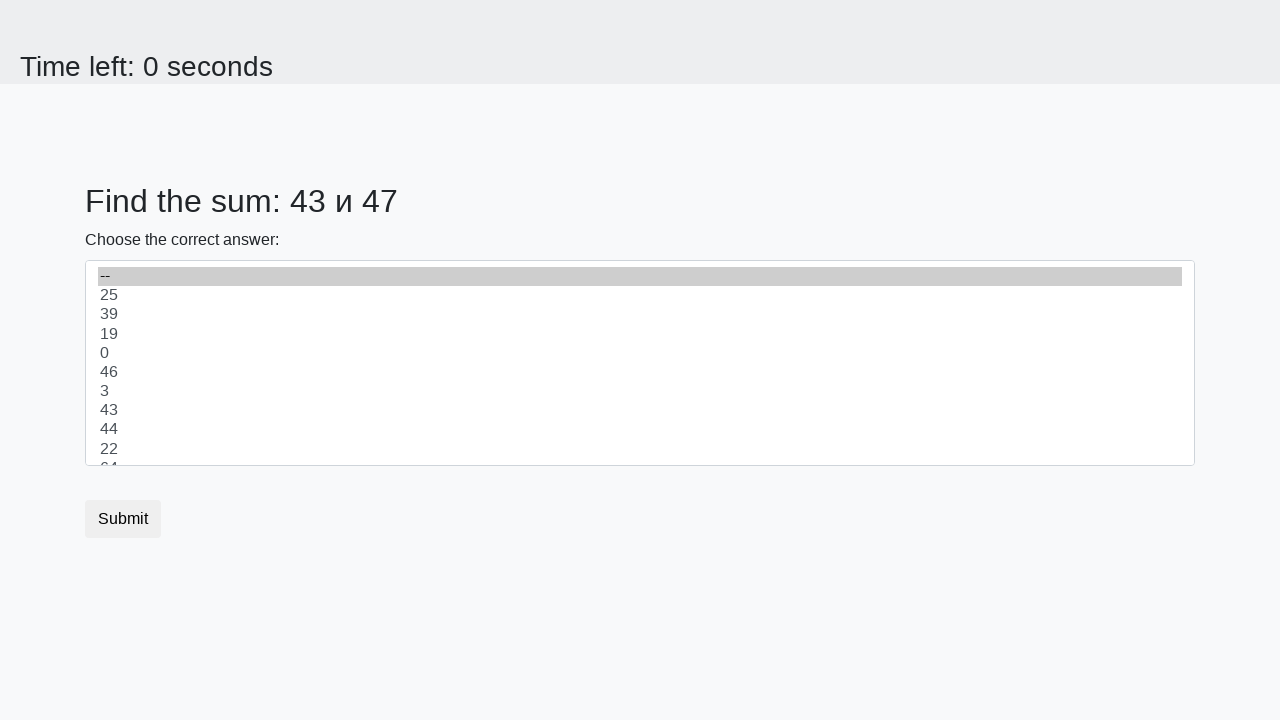

Retrieved first number from #num1 element
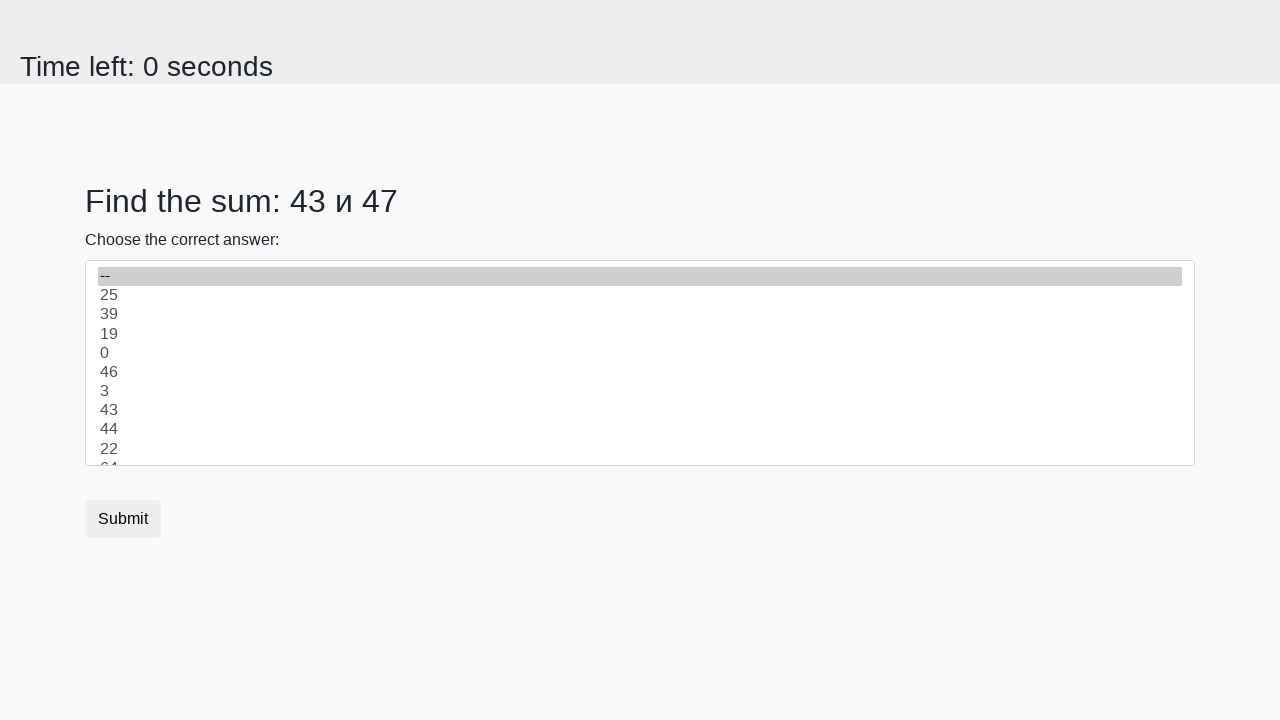

Retrieved second number from #num2 element
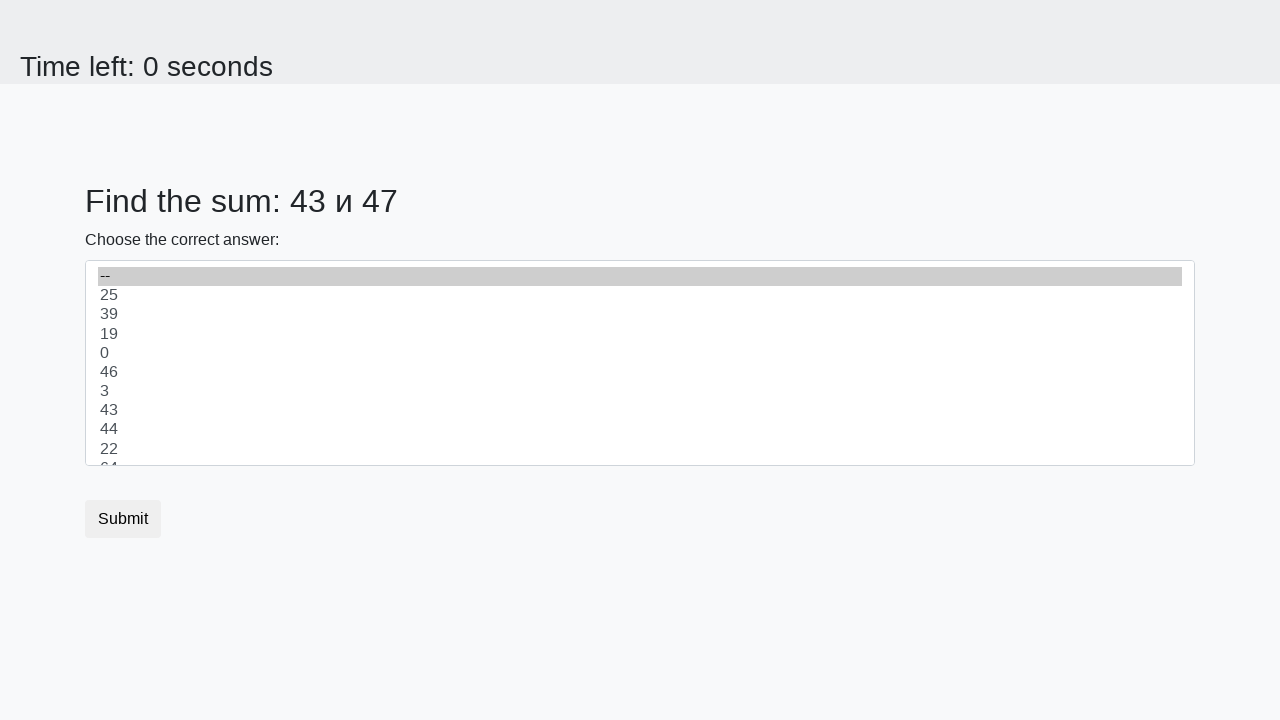

Selected sum (90) from dropdown menu on #dropdown
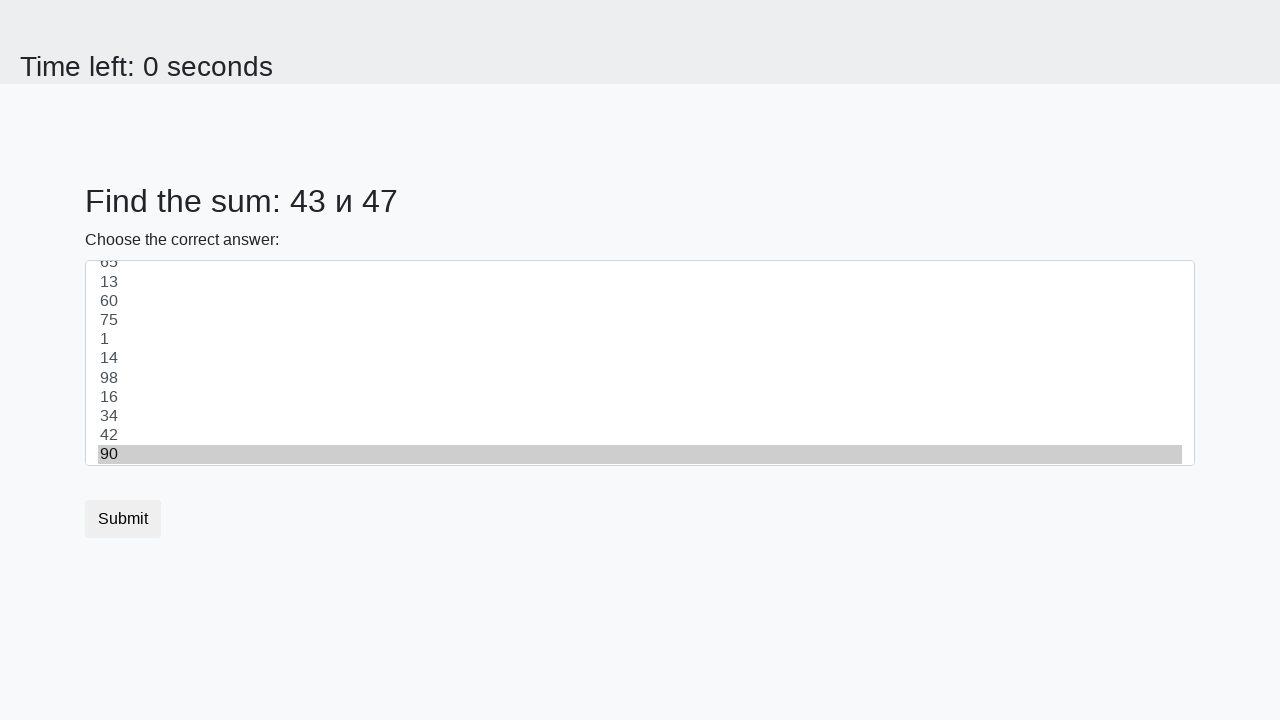

Clicked submit button at (123, 519) on .btn.btn-default
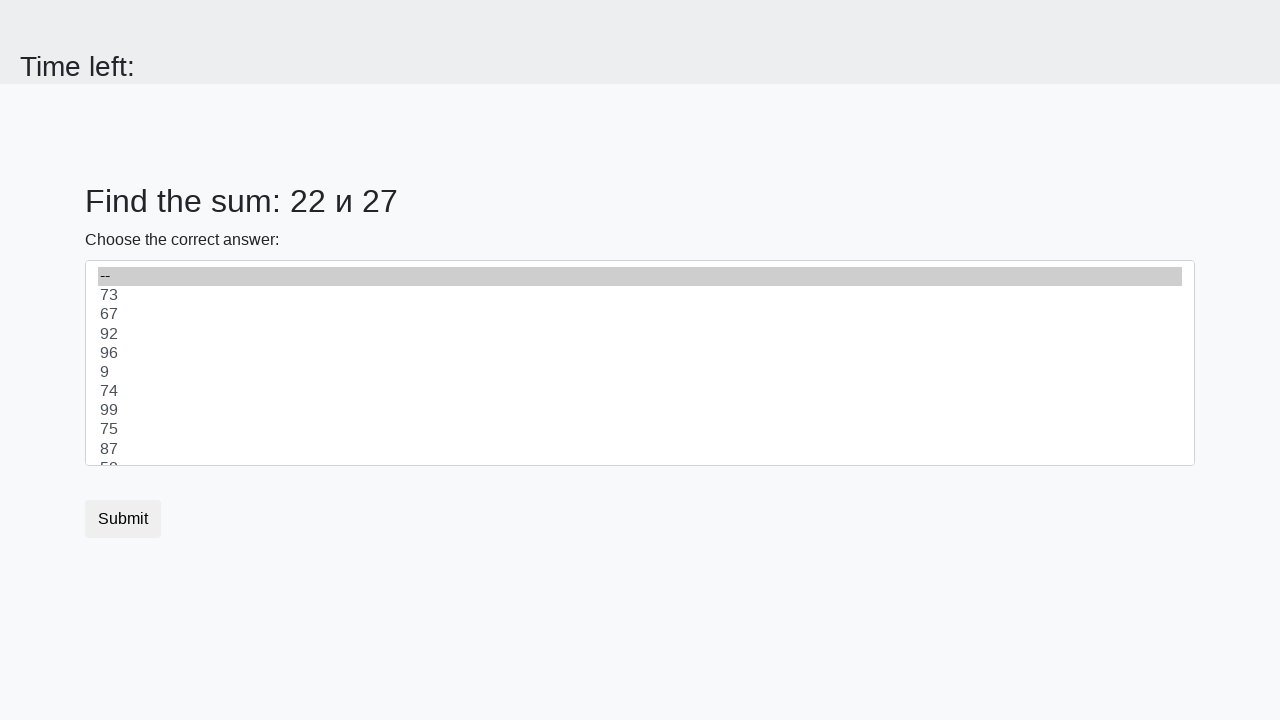

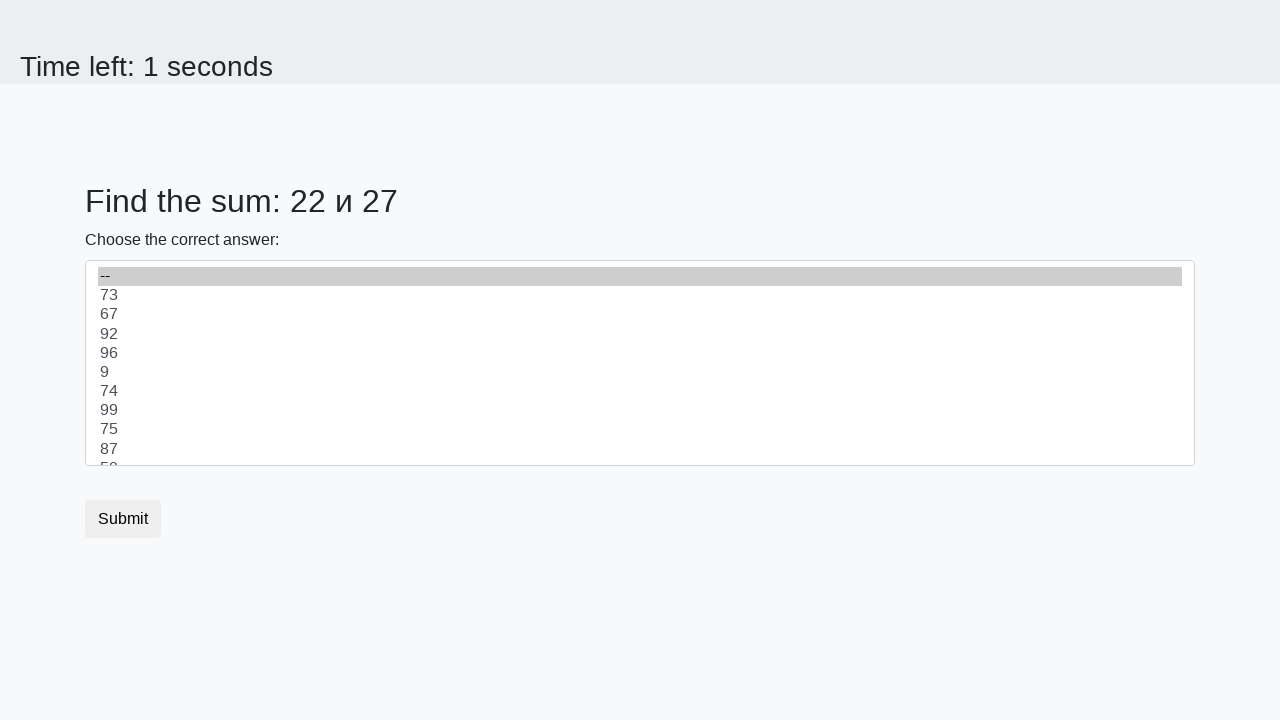